Tests JavaScript prompt dialog by entering text and verifying the displayed result

Starting URL: http://www.w3schools.com/js/tryit.asp?filename=tryjs_prompt

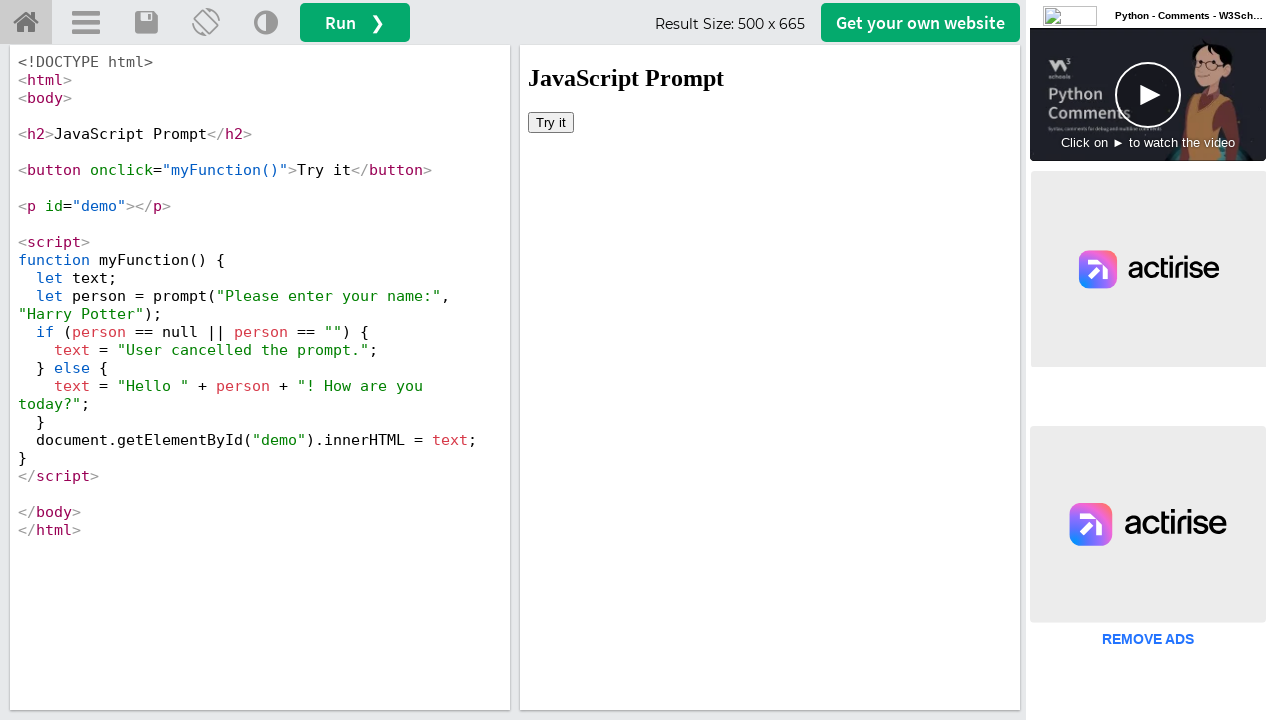

Located iframe containing the prompt button
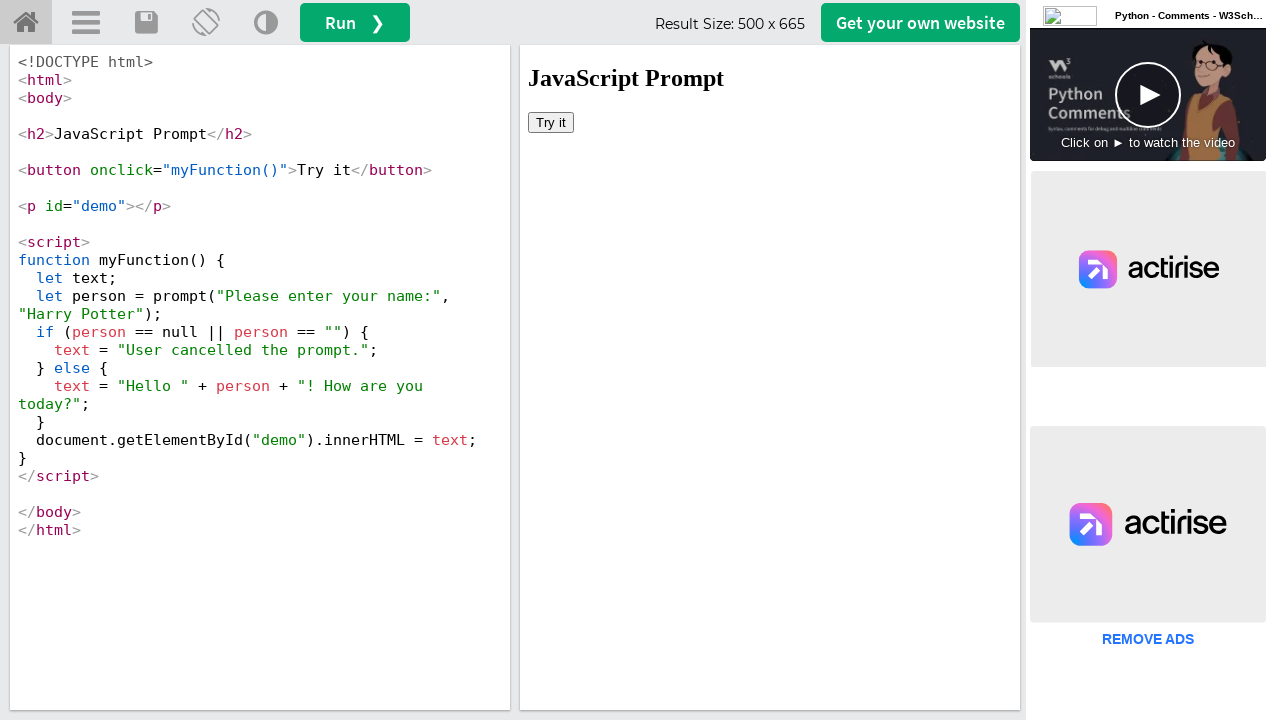

Set up dialog handler to accept prompt with text 'SW Test Academy'
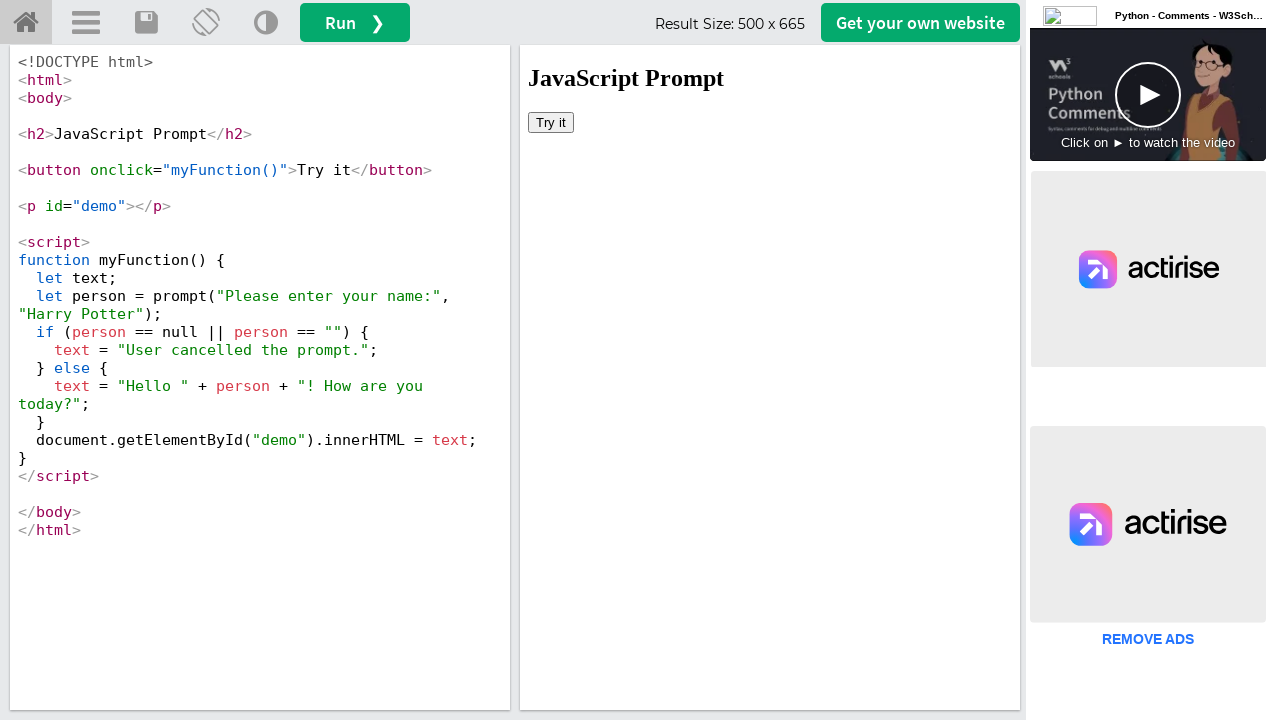

Clicked the 'Try it' button to trigger the prompt dialog at (551, 122) on iframe[name='iframeResult'] >> internal:control=enter-frame >> html>body>button
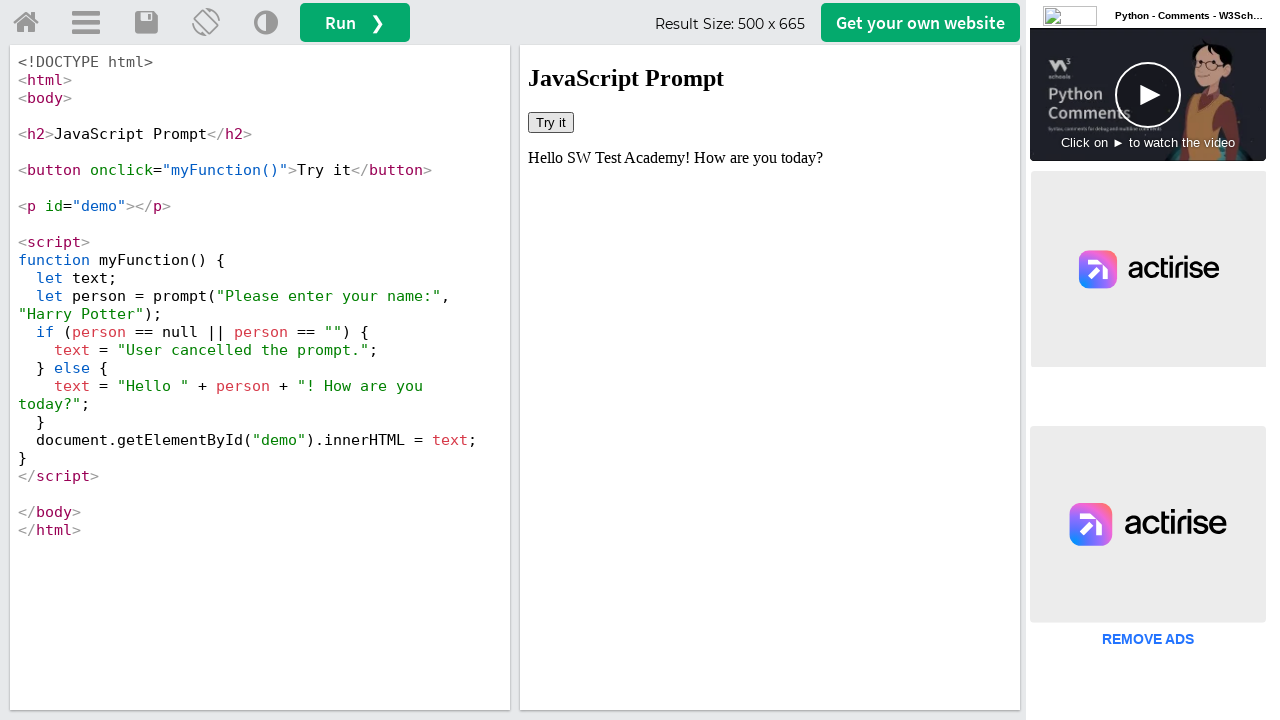

Result element #demo loaded
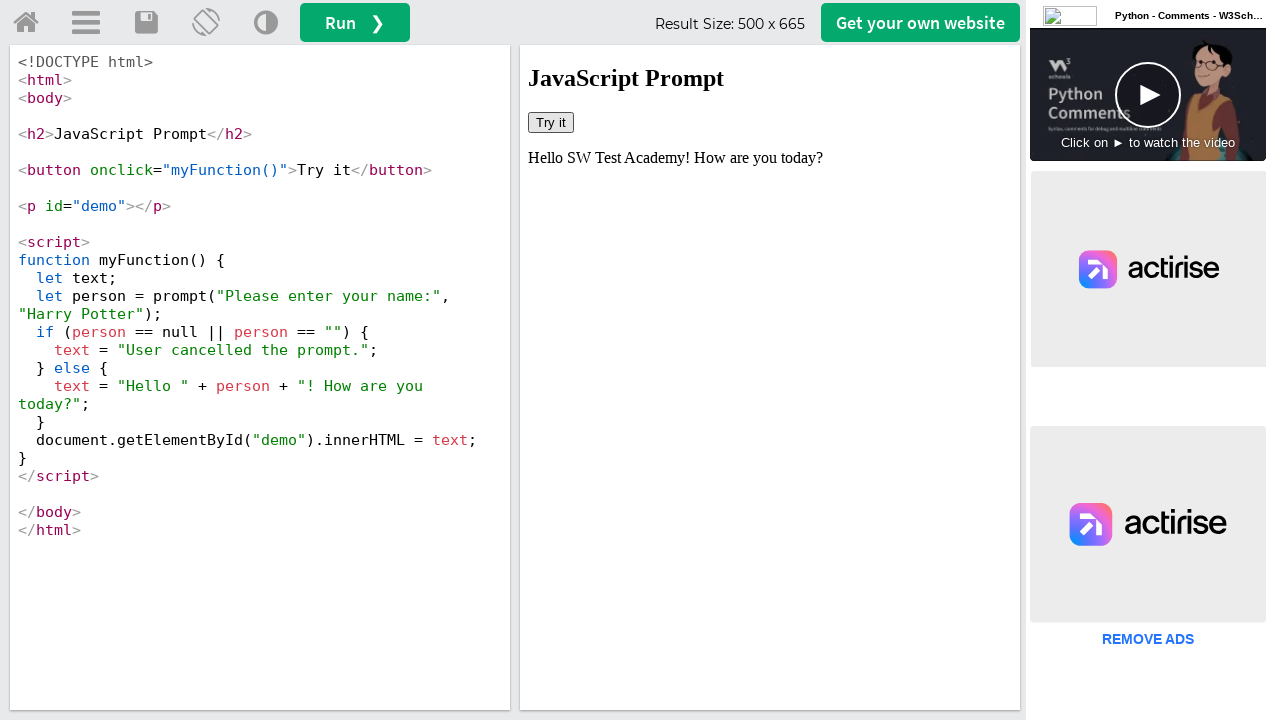

Verified result text matches expected prompt response: 'Hello SW Test Academy! How are you today?'
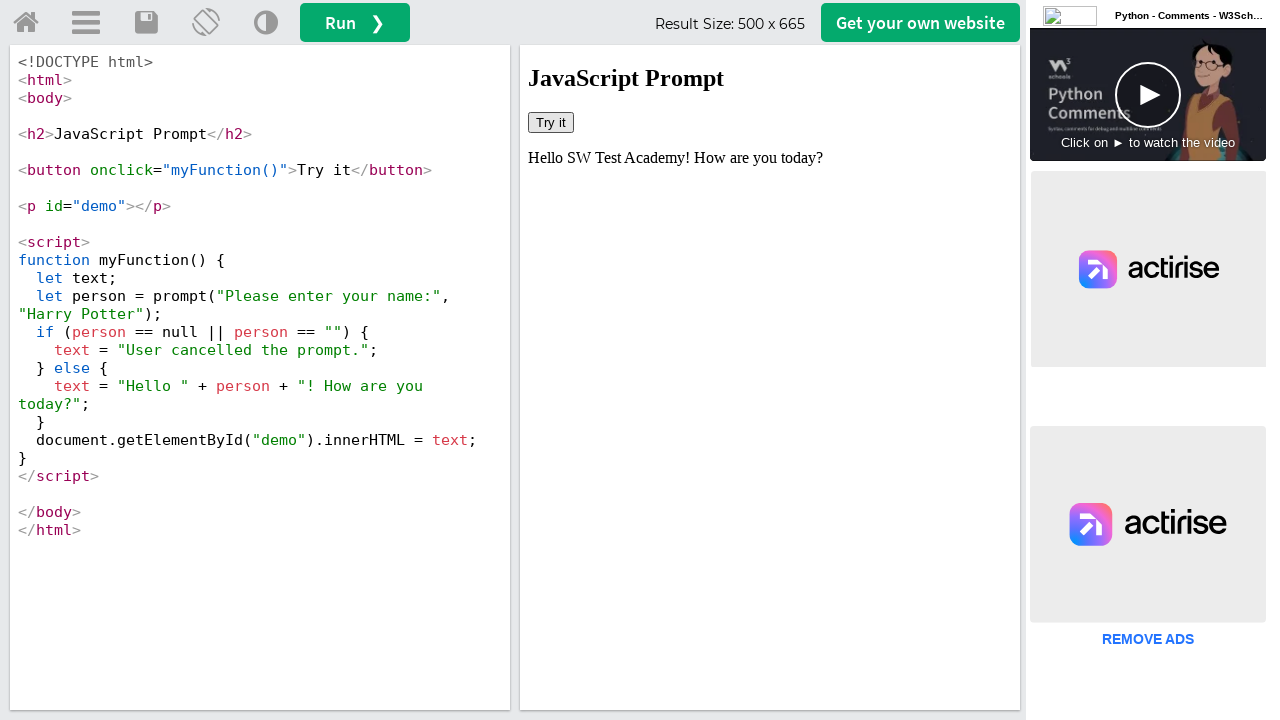

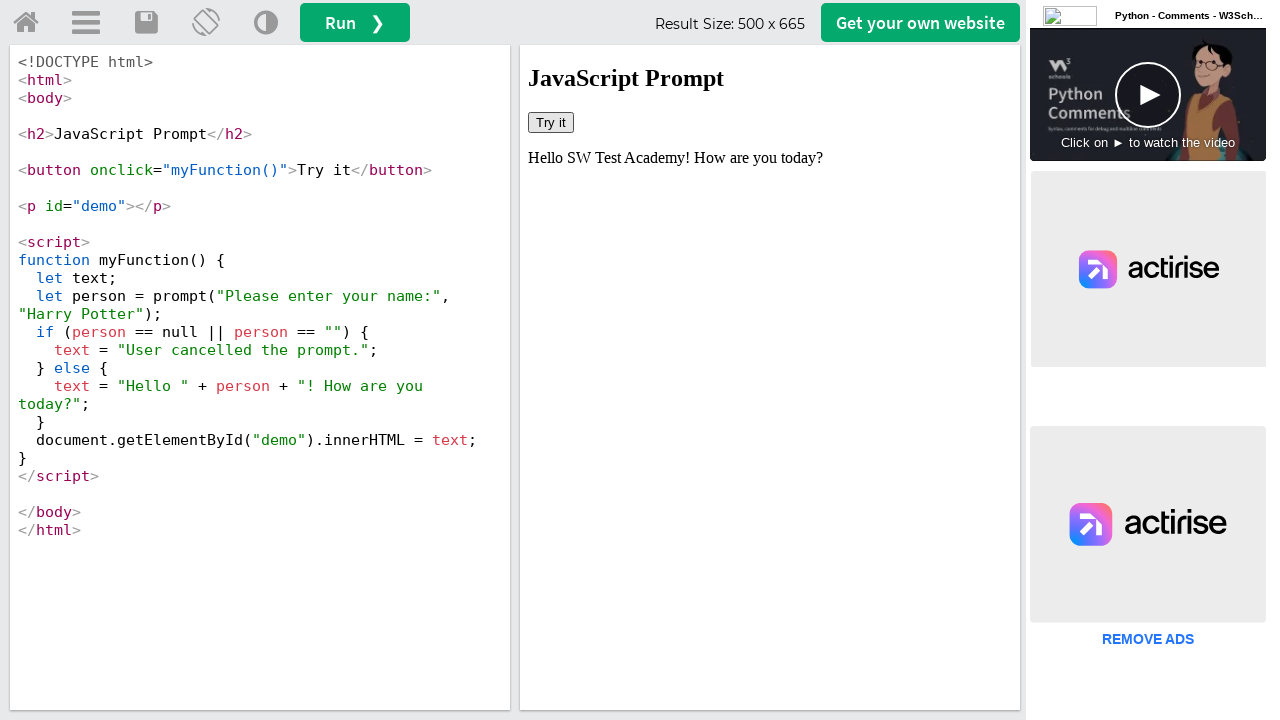